Tests search functionality on a table by entering a search term and verifying that all displayed results contain the search term

Starting URL: https://rahulshettyacademy.com/seleniumPractise/#/offers

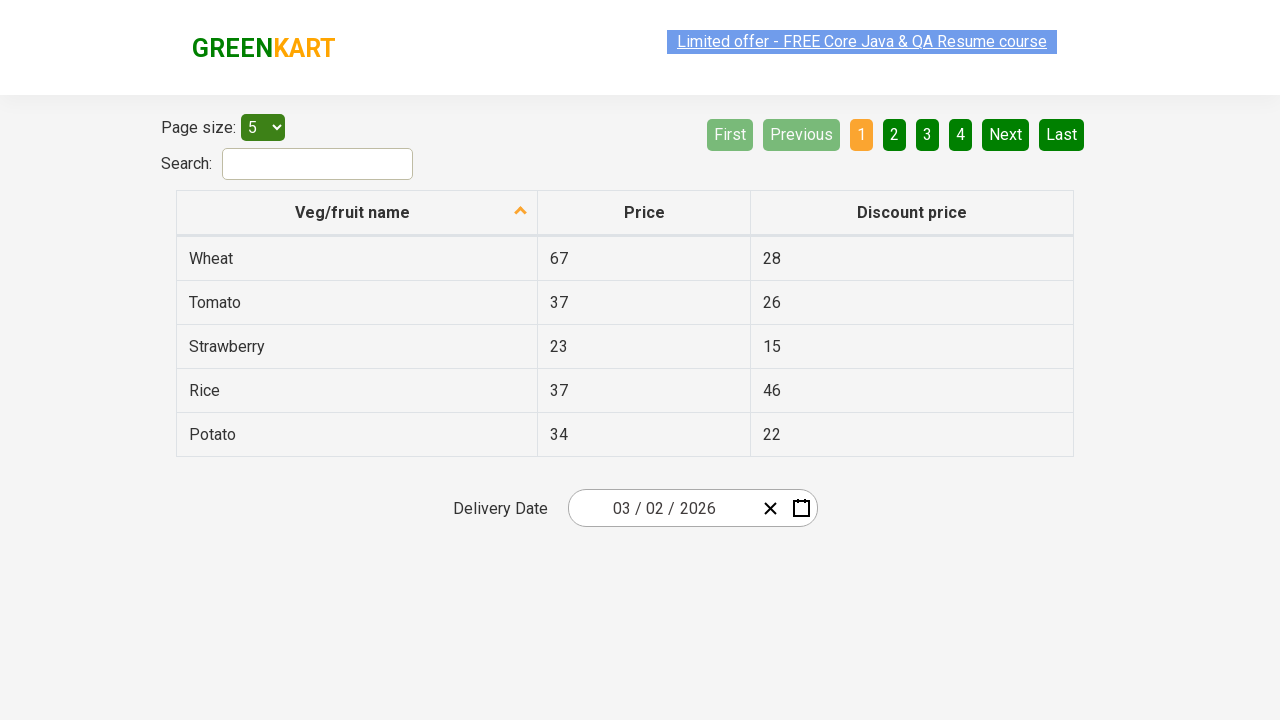

Search field became visible
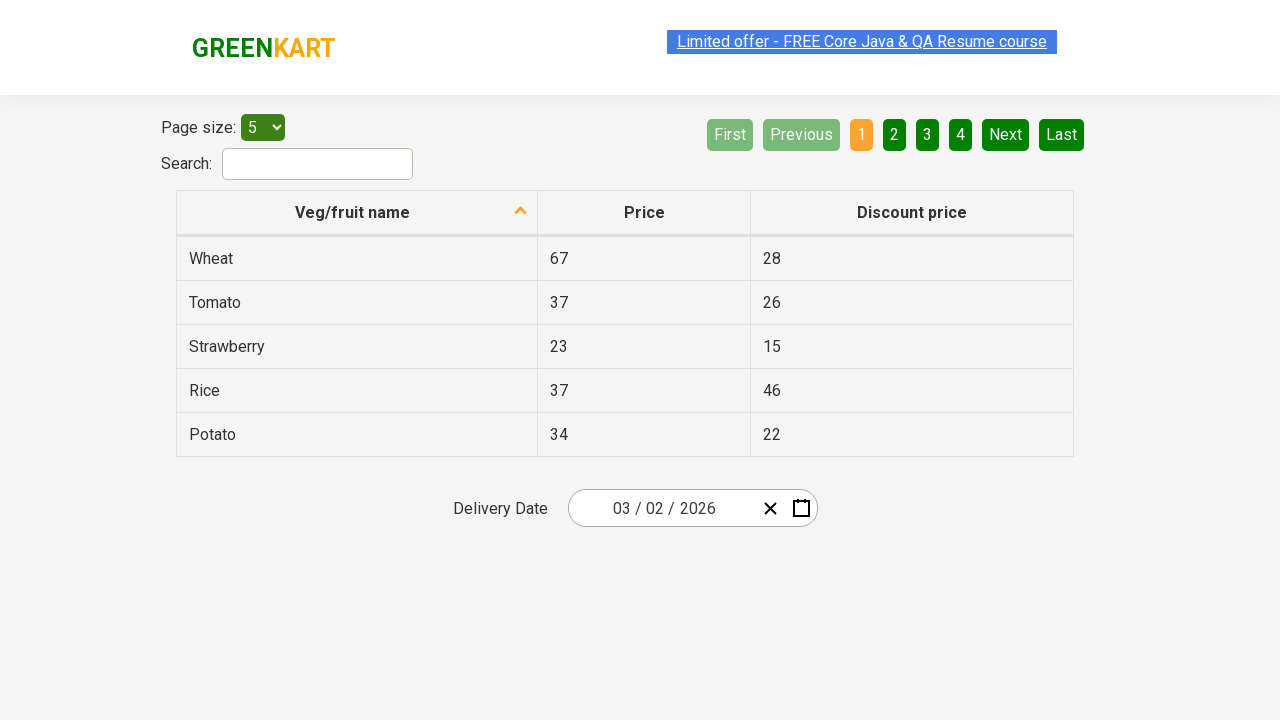

Entered search term 'to' in search field on #search-field
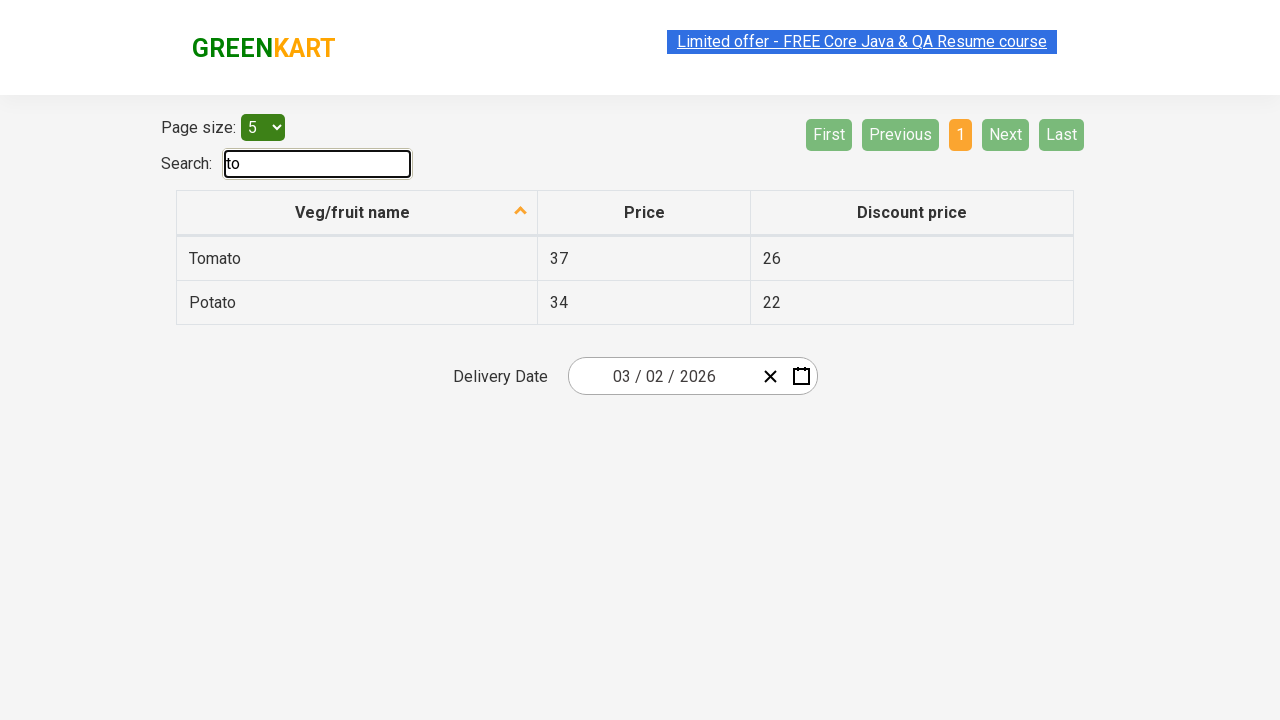

Waited 500ms for search results to filter
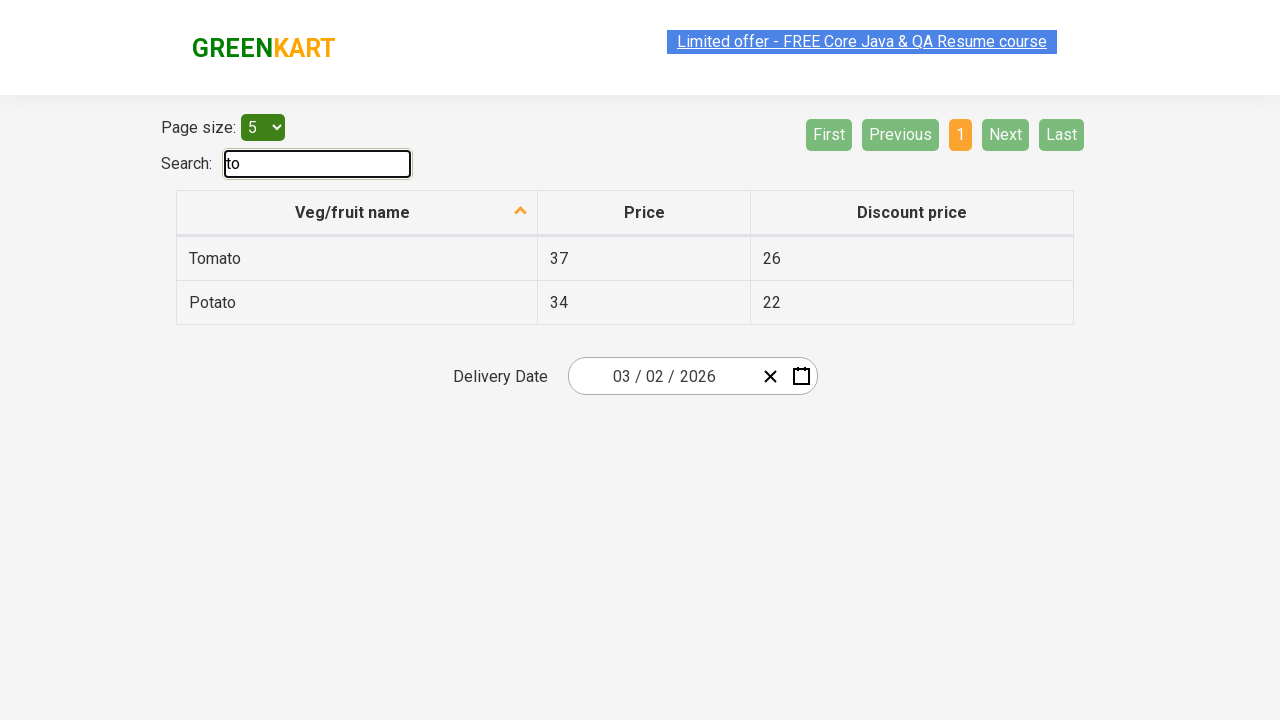

Retrieved all search result text from table column 1
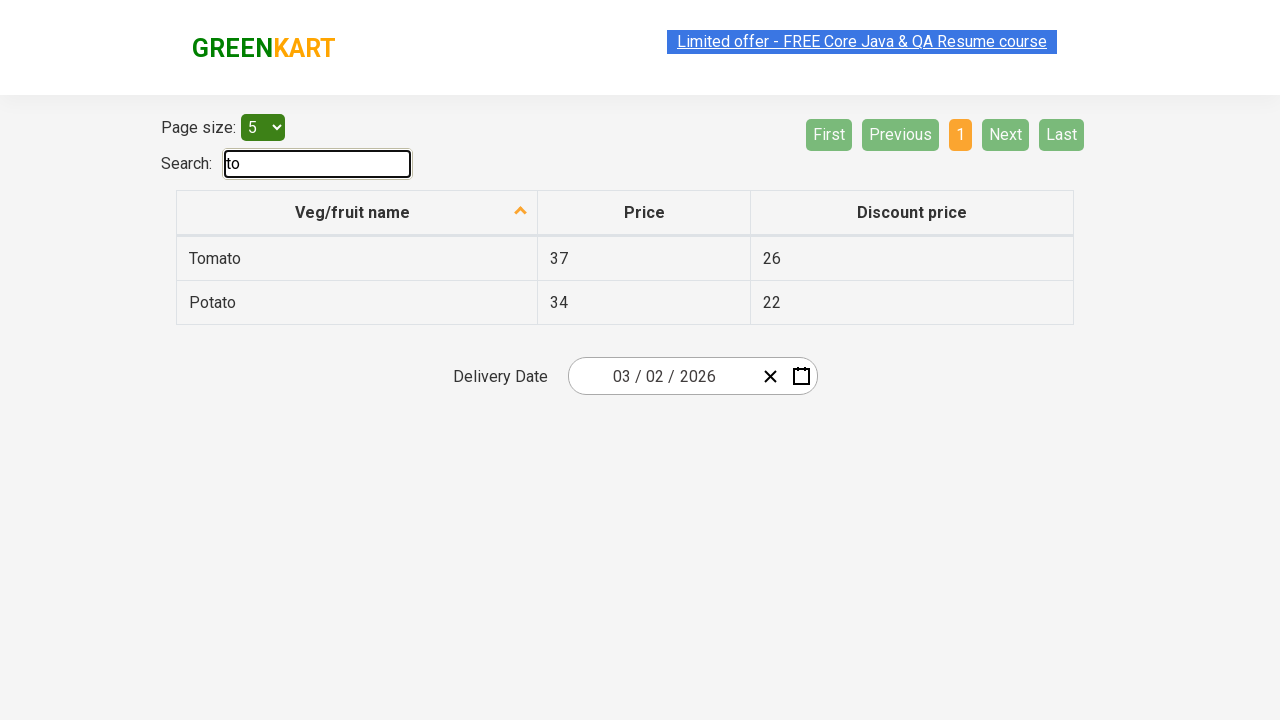

Filtered results: found 2 results containing 'to' out of 2 total results
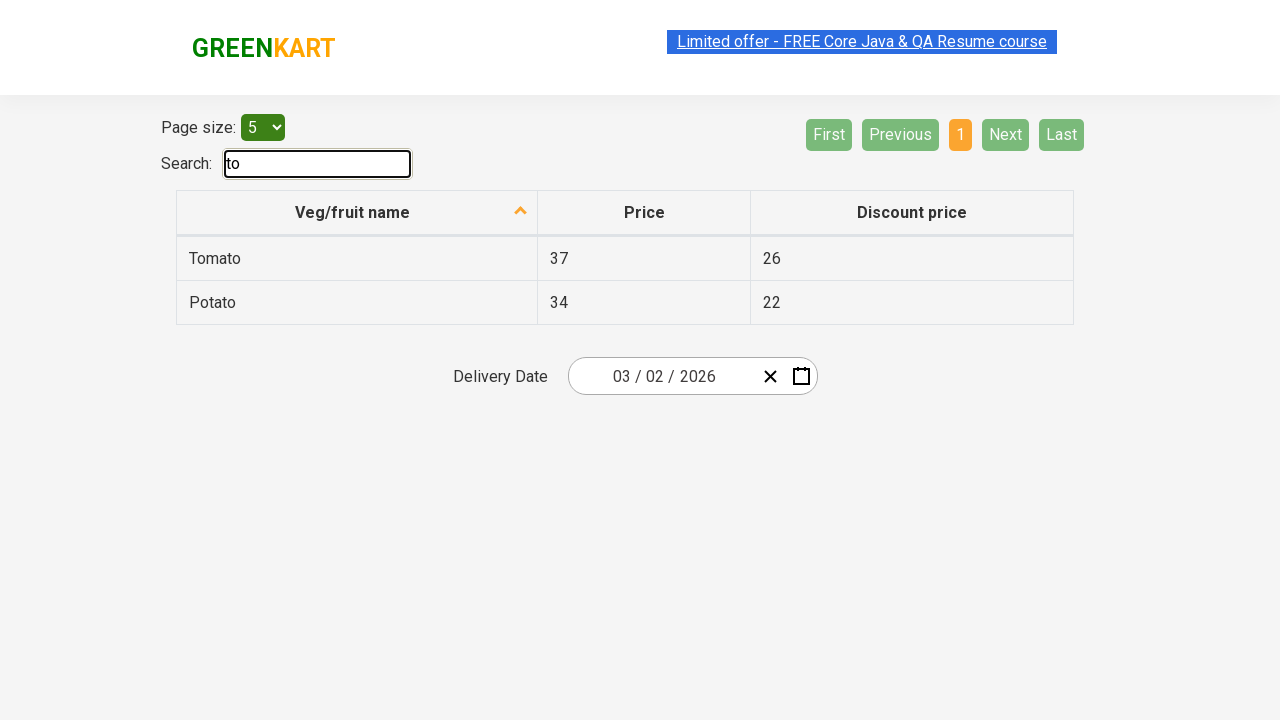

Assertion passed: all search results contain the search term 'to'
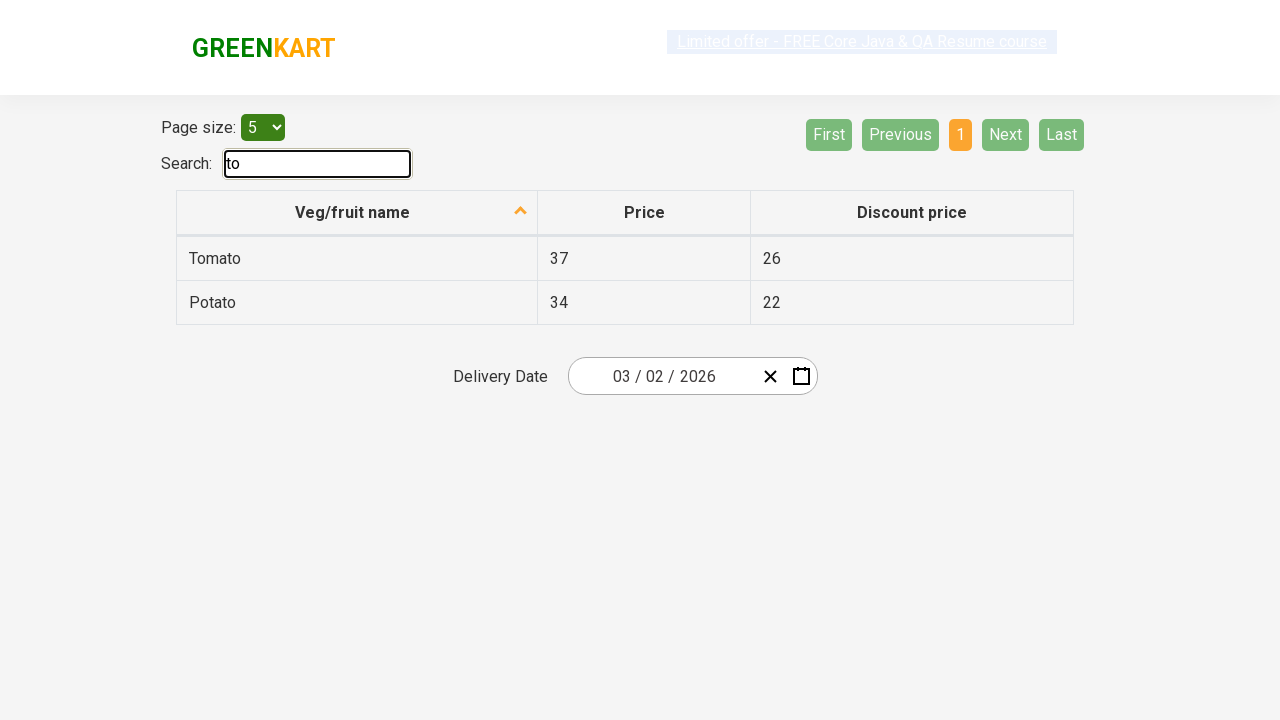

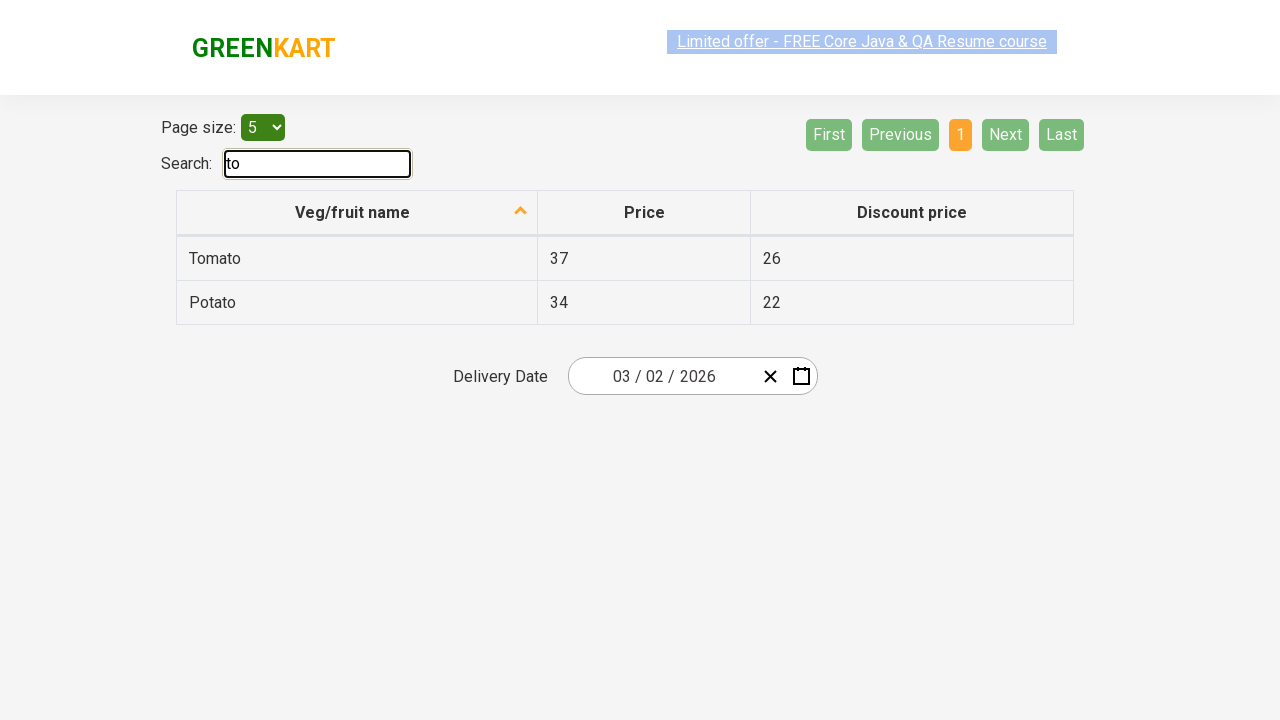